Tests the confirm dialog OK functionality by triggering a confirm box and accepting it

Starting URL: https://testpages.eviltester.com/styled/alerts/alert-test.html

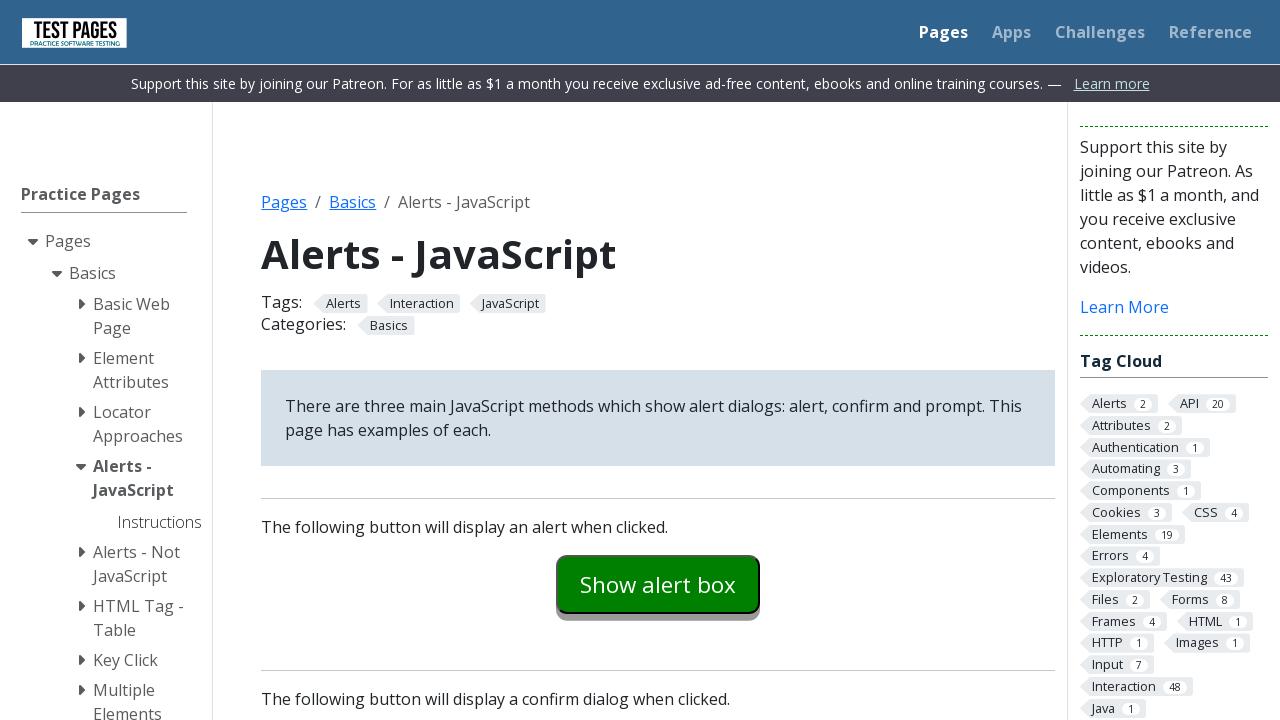

Set up dialog handler to accept confirm dialogs
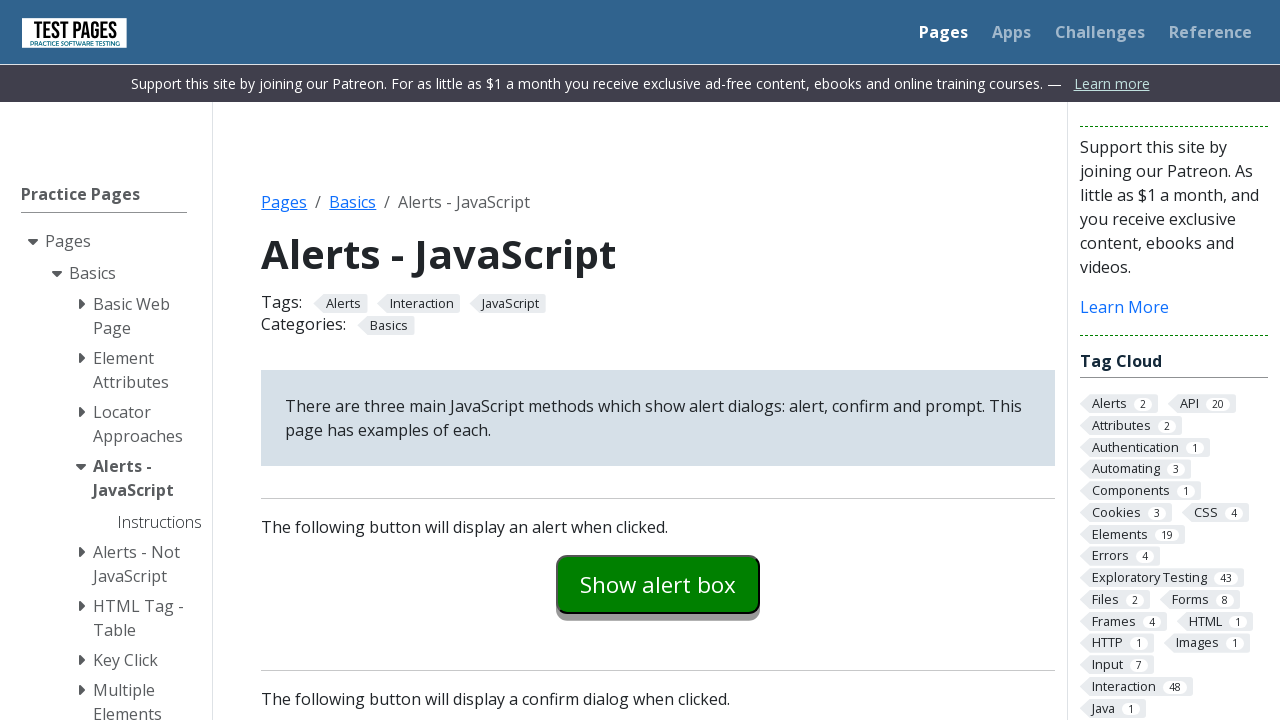

Clicked 'Show confirm box' button to trigger confirm dialog at (658, 360) on #confirmexample >> text=Show confirm box
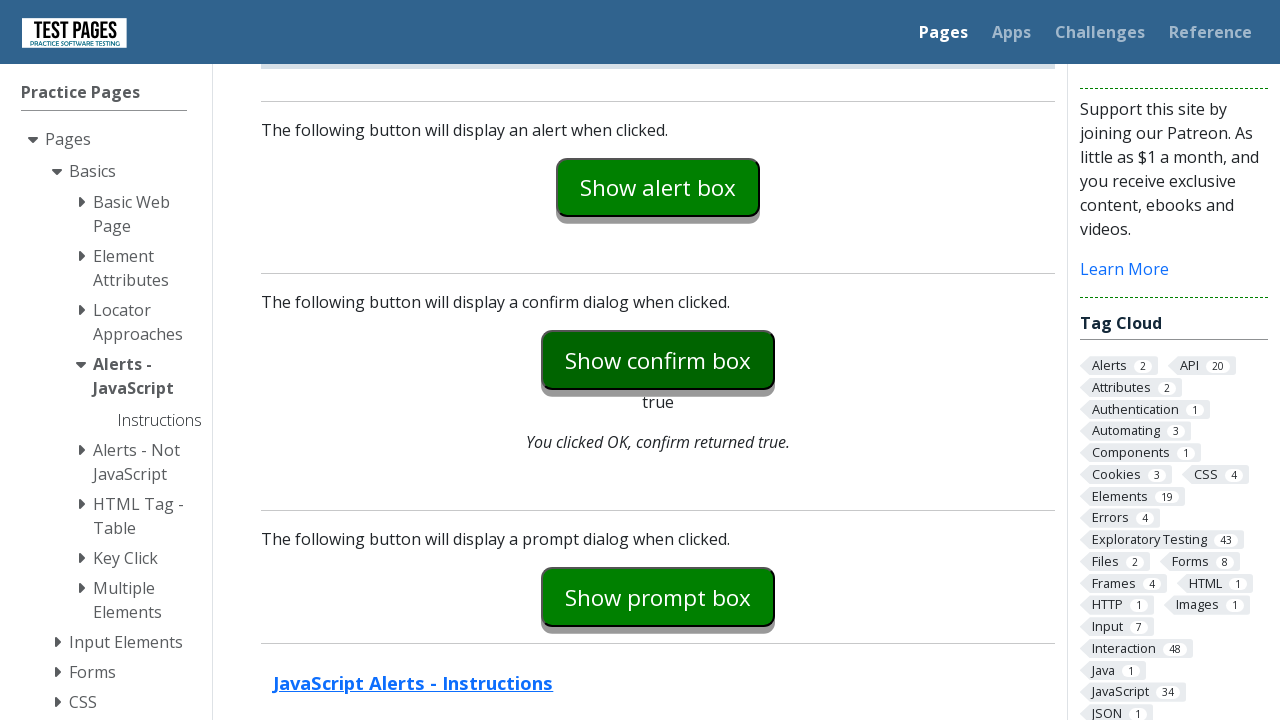

Confirmed dialog accepted and result element appeared
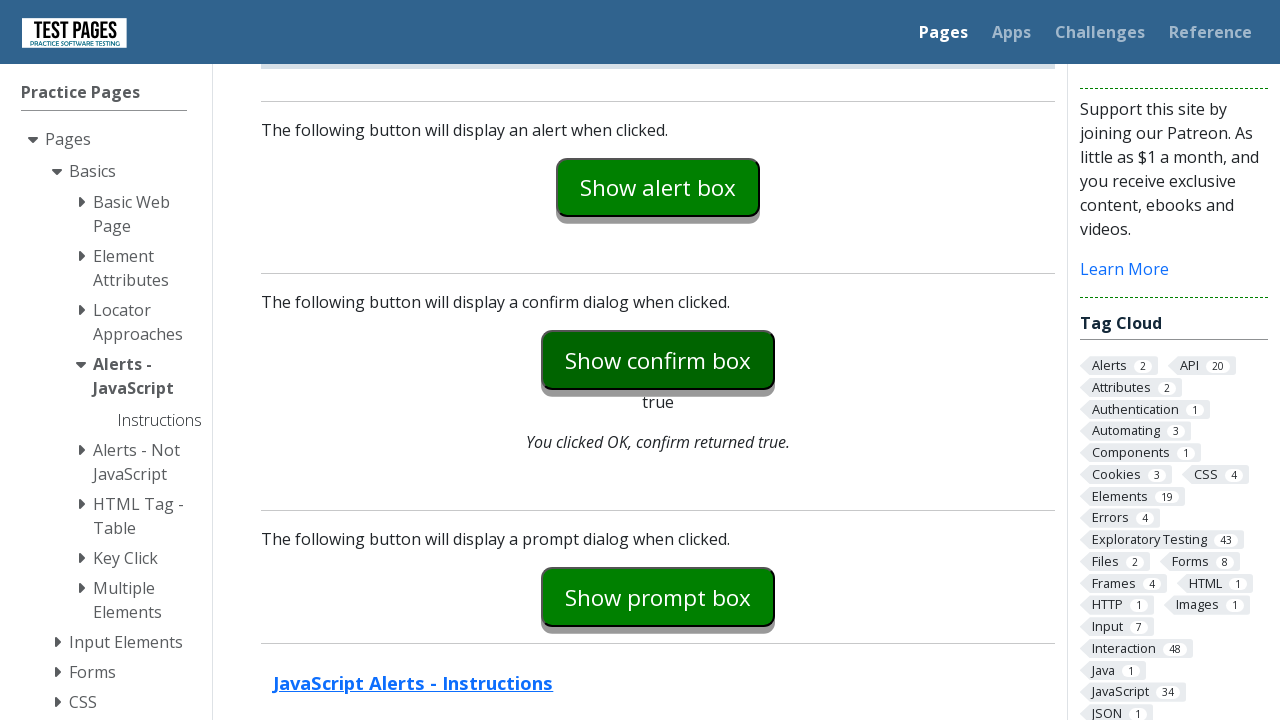

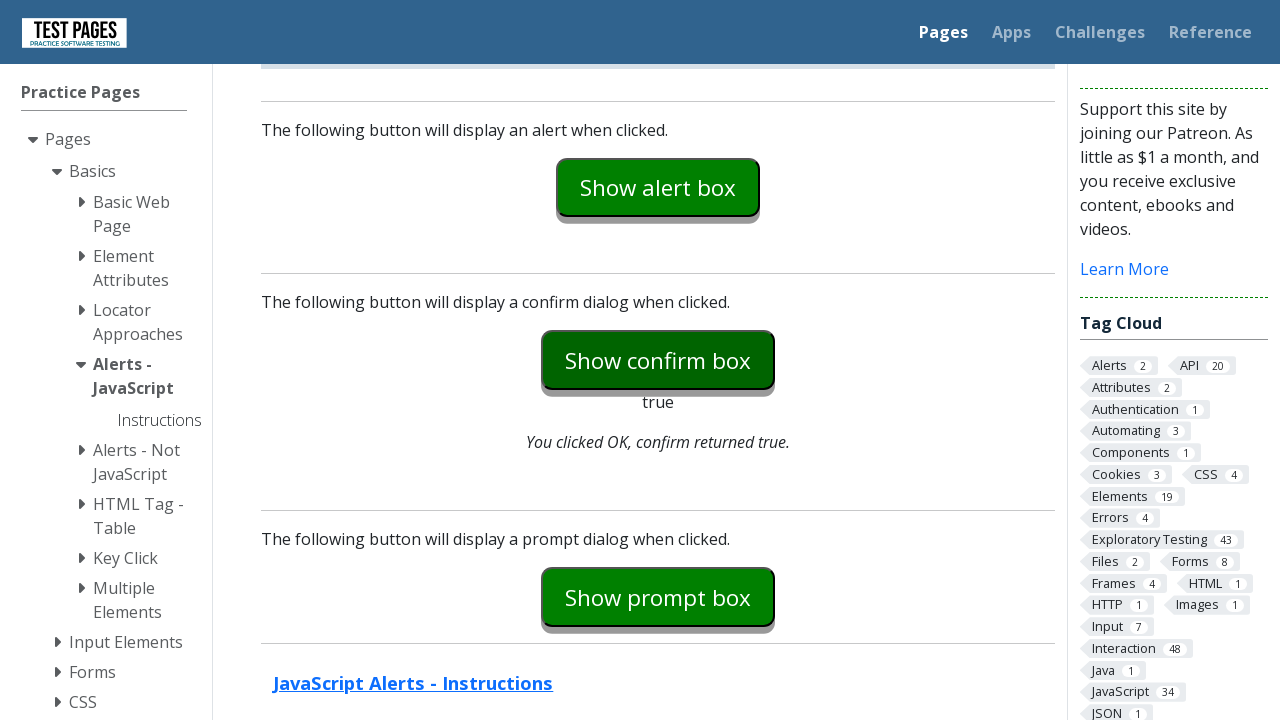